Tests browser popup window functionality by clicking a link that opens a popup window, demonstrating browser close behavior

Starting URL: http://omayo.blogspot.com/

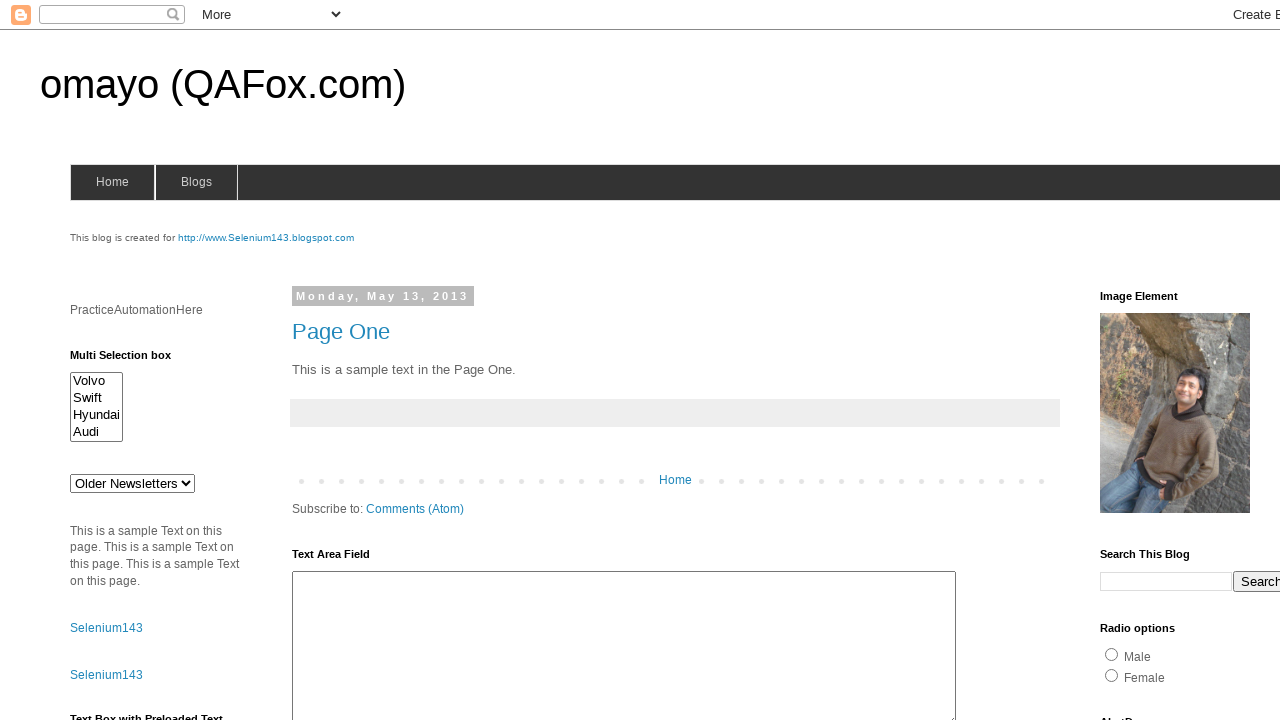

Waited for page to load (domcontentloaded)
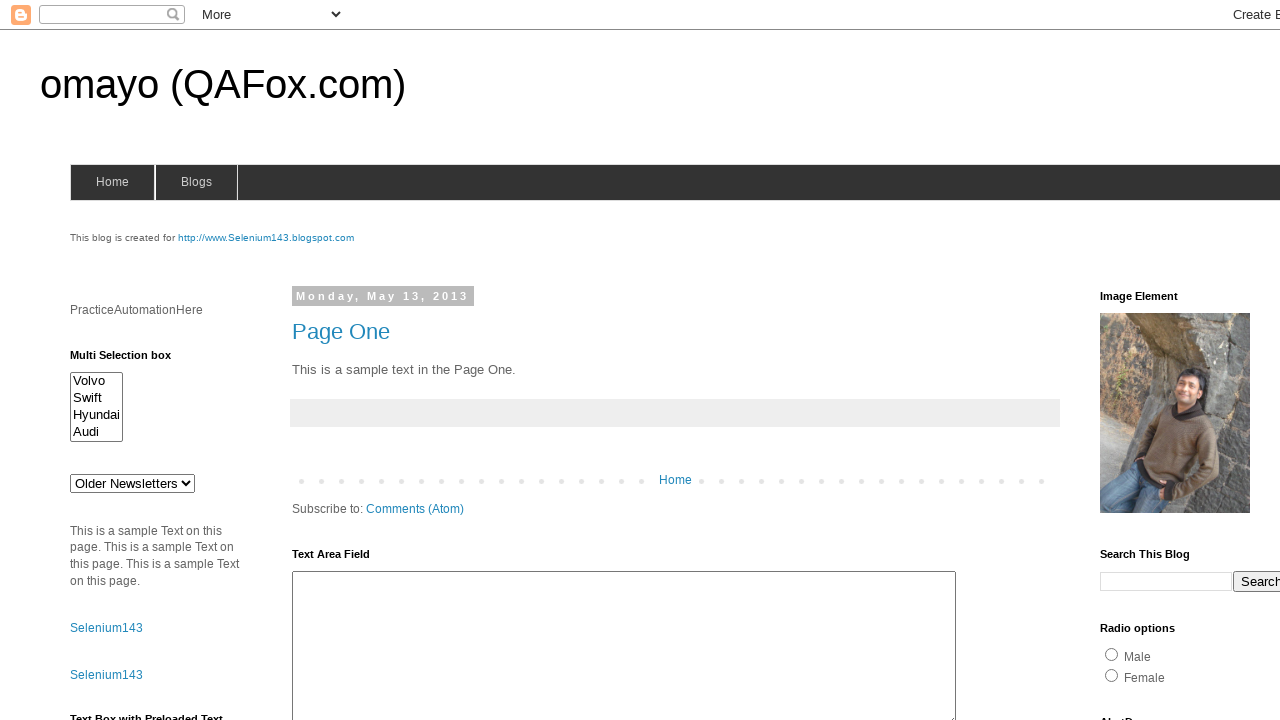

Clicked link to open popup window at (132, 360) on xpath=//a[text()='Open a popup window']
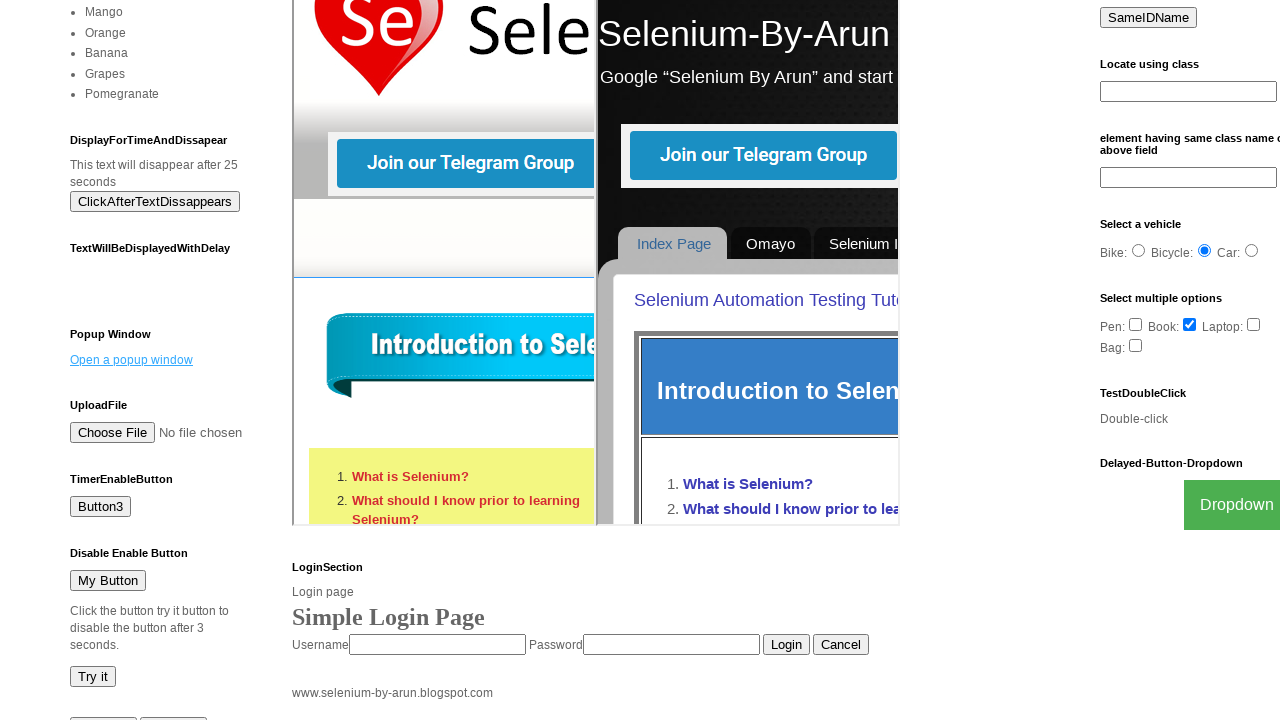

Popup window opened and captured
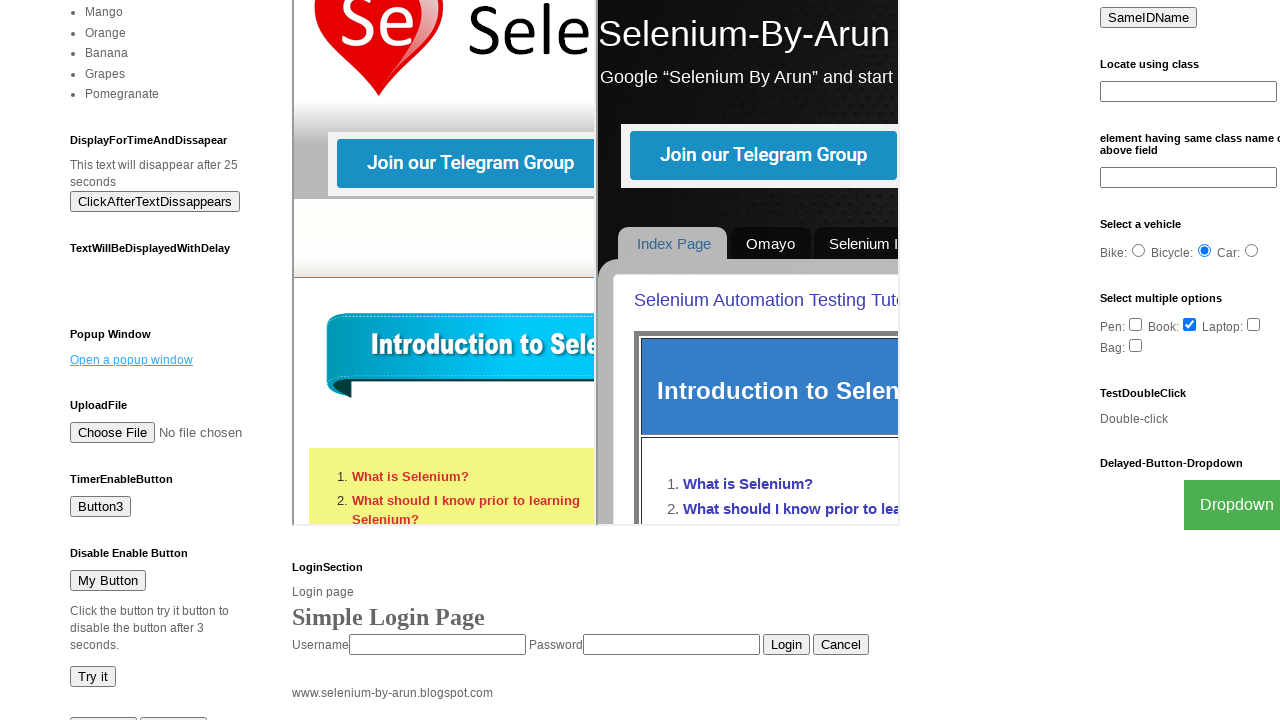

Waited for popup page to load (domcontentloaded)
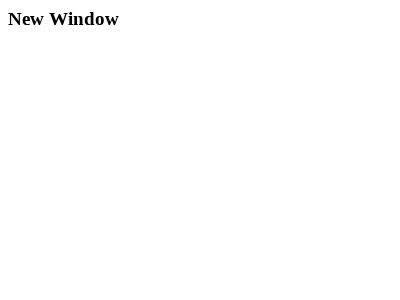

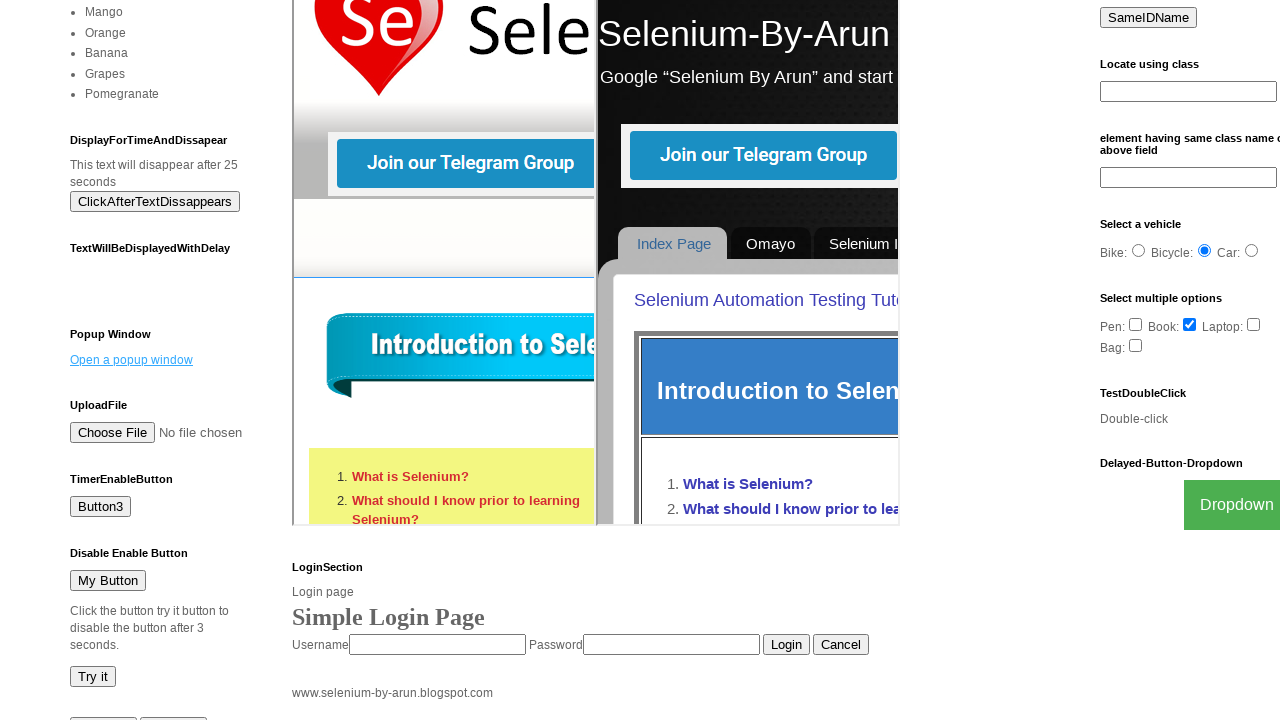